Tests navigation on Woori Bank's exchange rate page by pressing enter on a form field and then clicking a link in the results area

Starting URL: https://spot.wooribank.com/pot/Dream?withyou=FXXRT0011

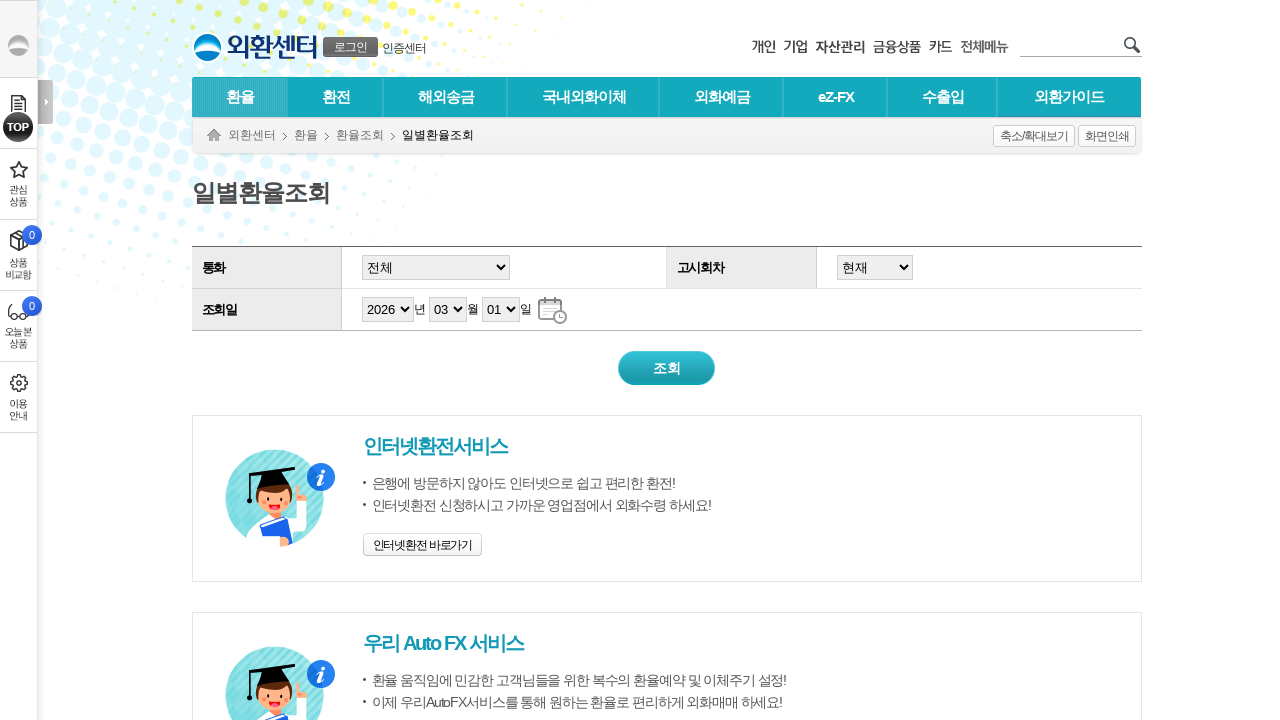

Pressed Enter on exchange rate form field on //*[@id="frm"]/fieldset/div/span/input
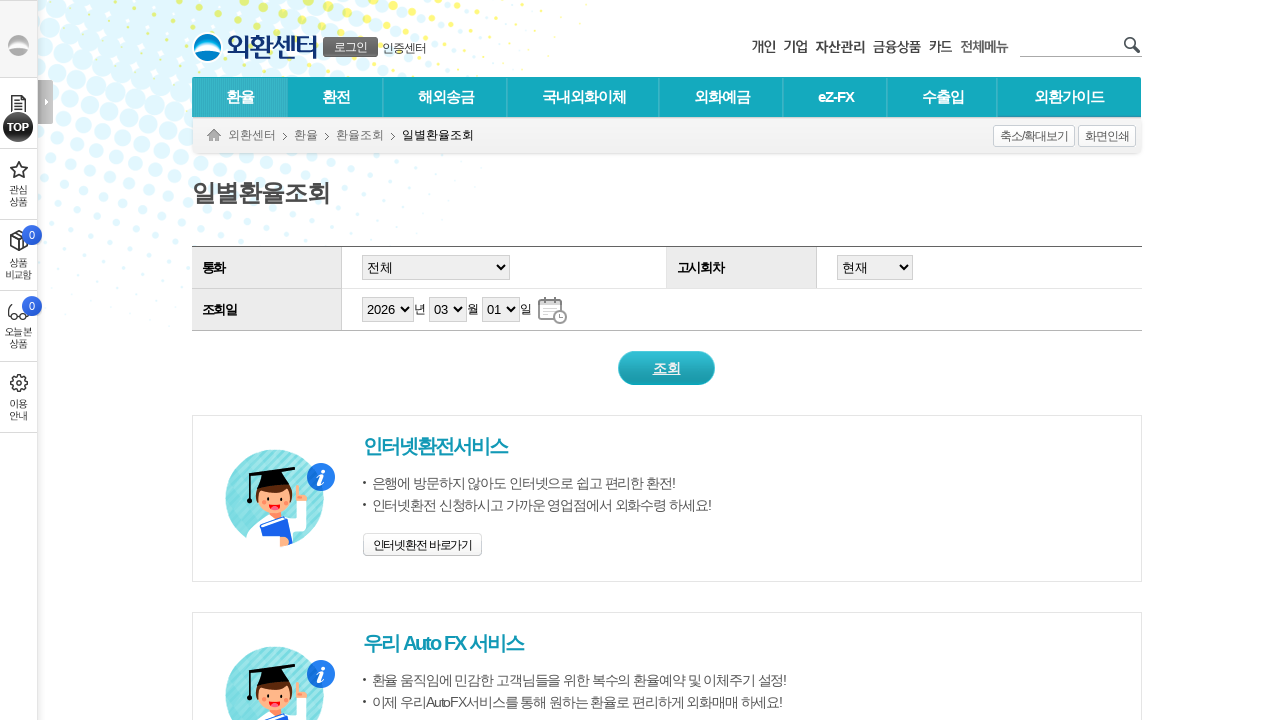

Waited for exchange rate results to load
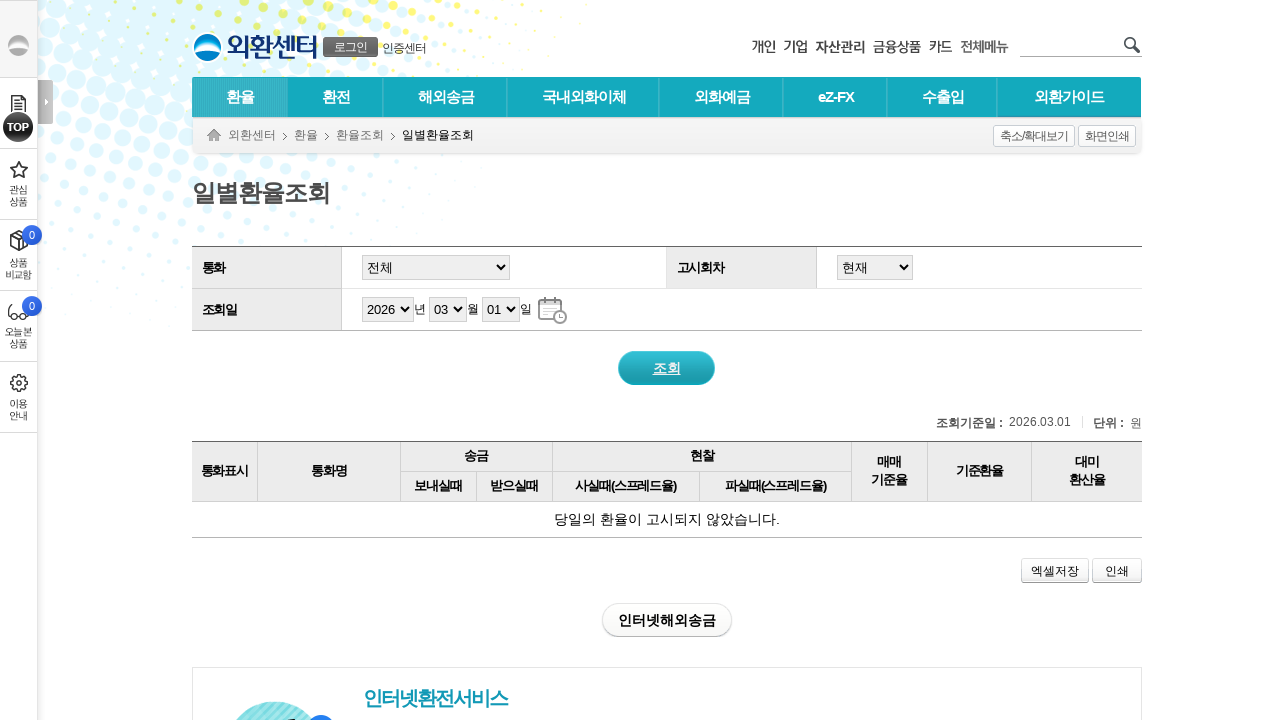

Clicked on exchange rate result link at (1056, 571) on xpath=//*[@id="resultArea"]/div[2]/span[1]/a
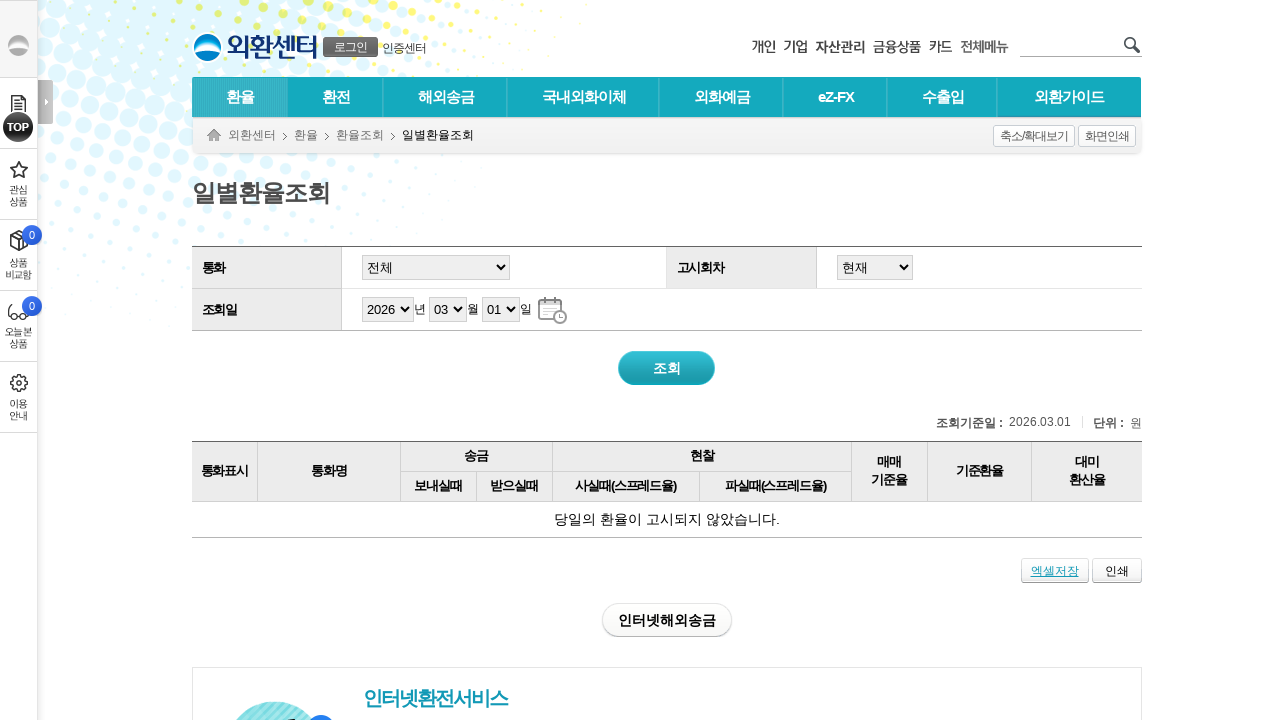

Waited for page to fully load after clicking result
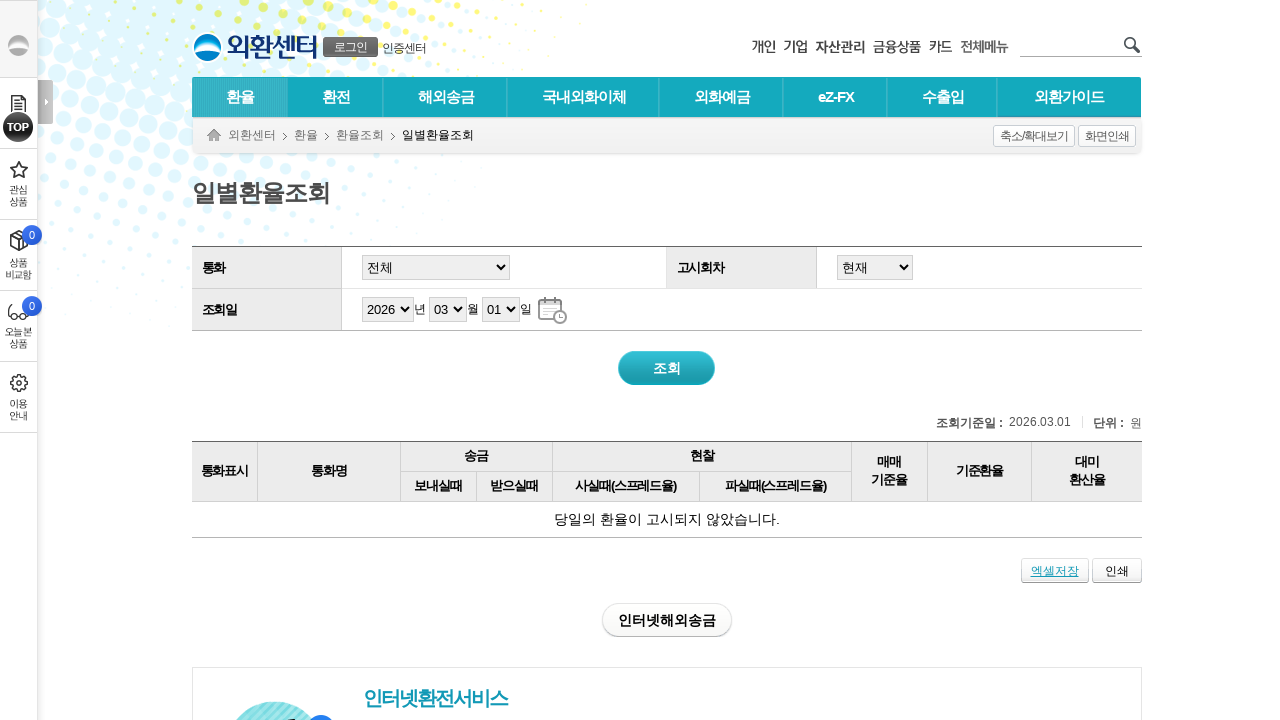

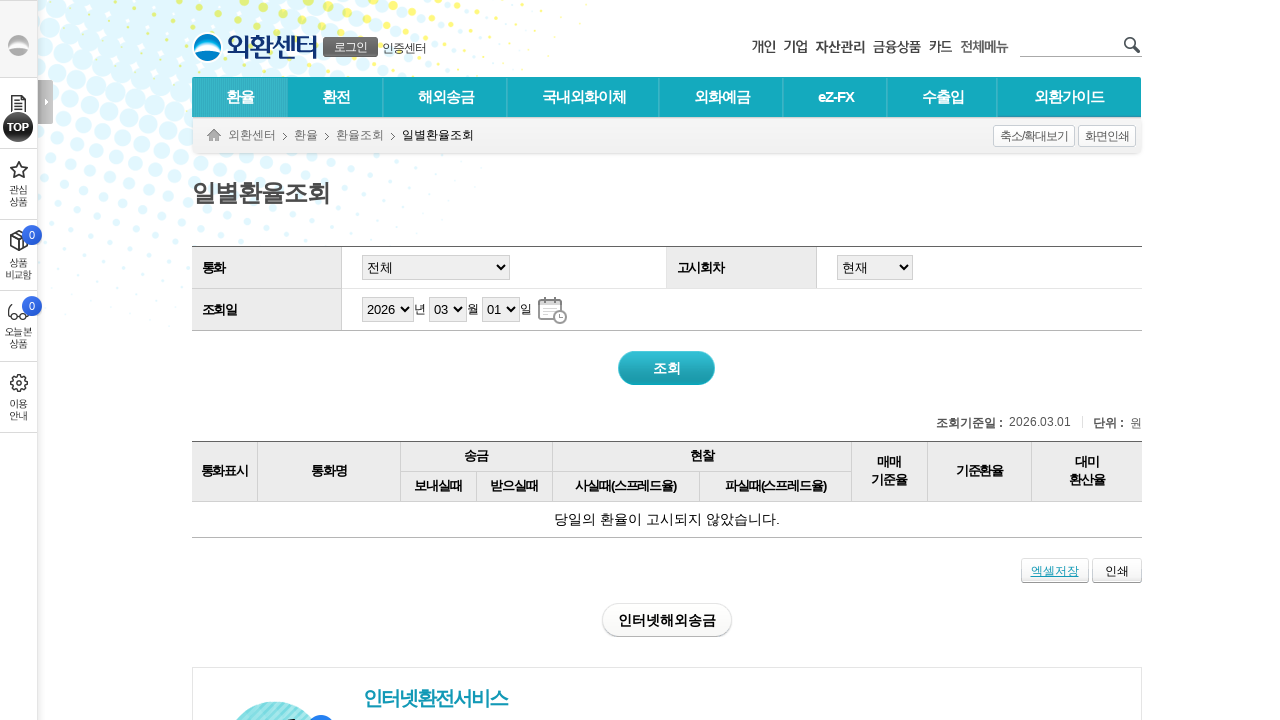